Tests right-click context menu functionality by right-clicking an element, selecting copy from the context menu, and handling the resulting alert

Starting URL: http://swisnl.github.io/jQuery-contextMenu/demo.html

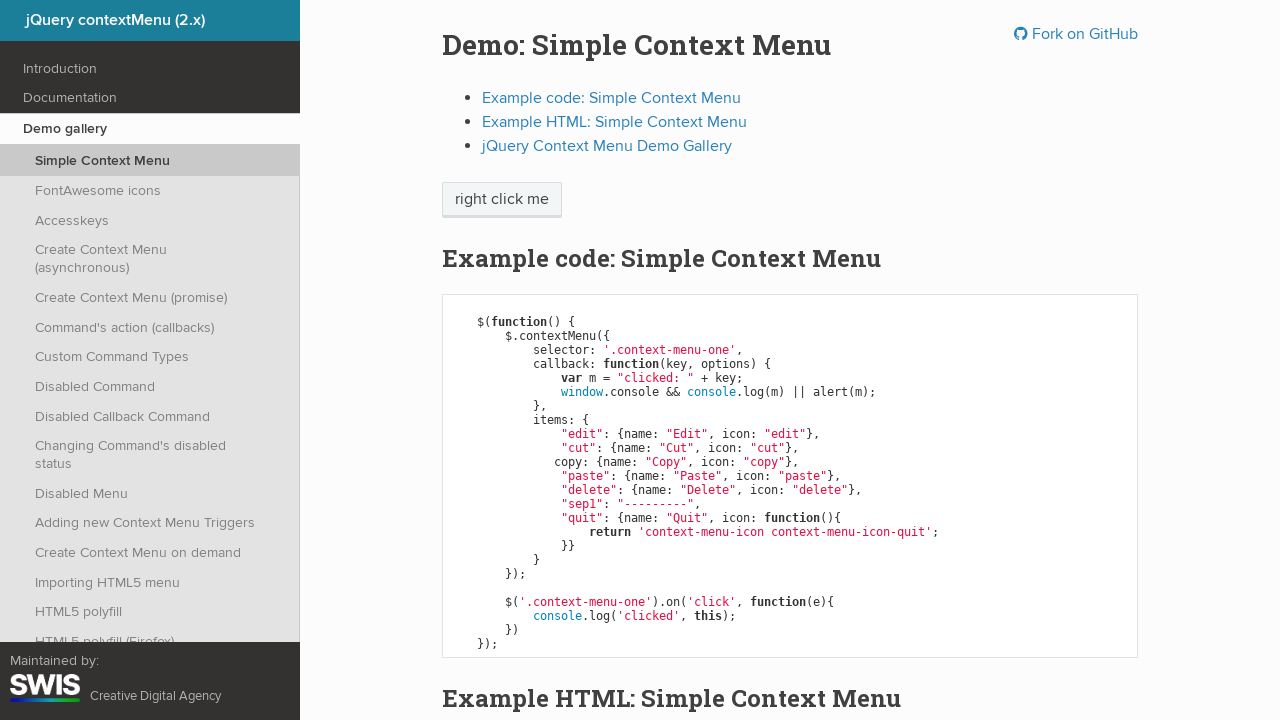

Located the right-click target element
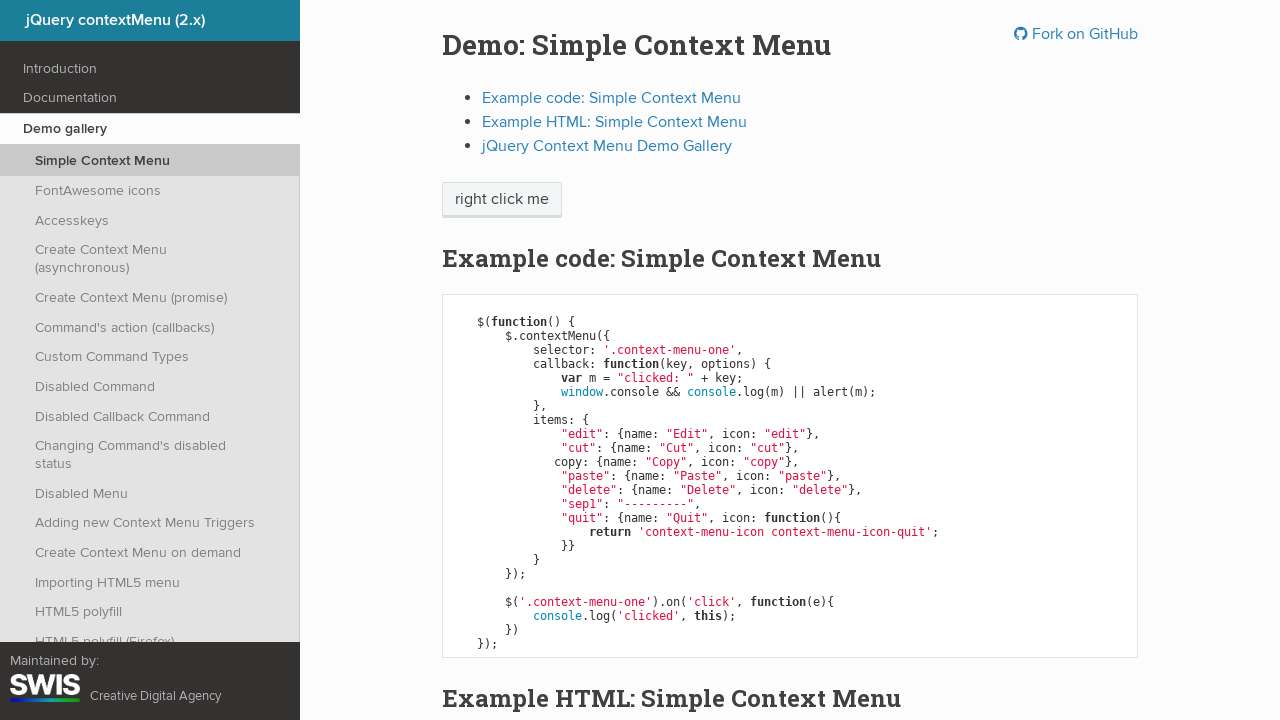

Right-clicked the element to open context menu at (502, 200) on xpath=//span[text()='right click me']
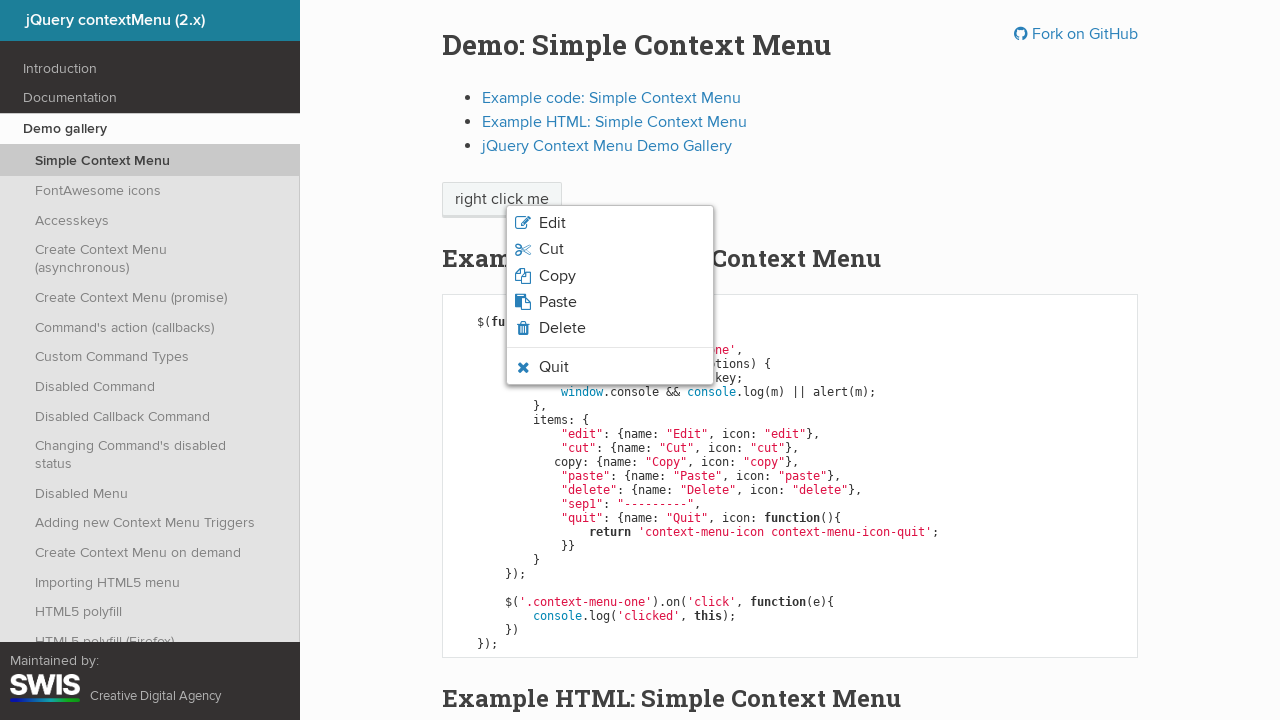

Clicked copy option from context menu at (557, 276) on xpath=/html/body/ul/li[3]/span
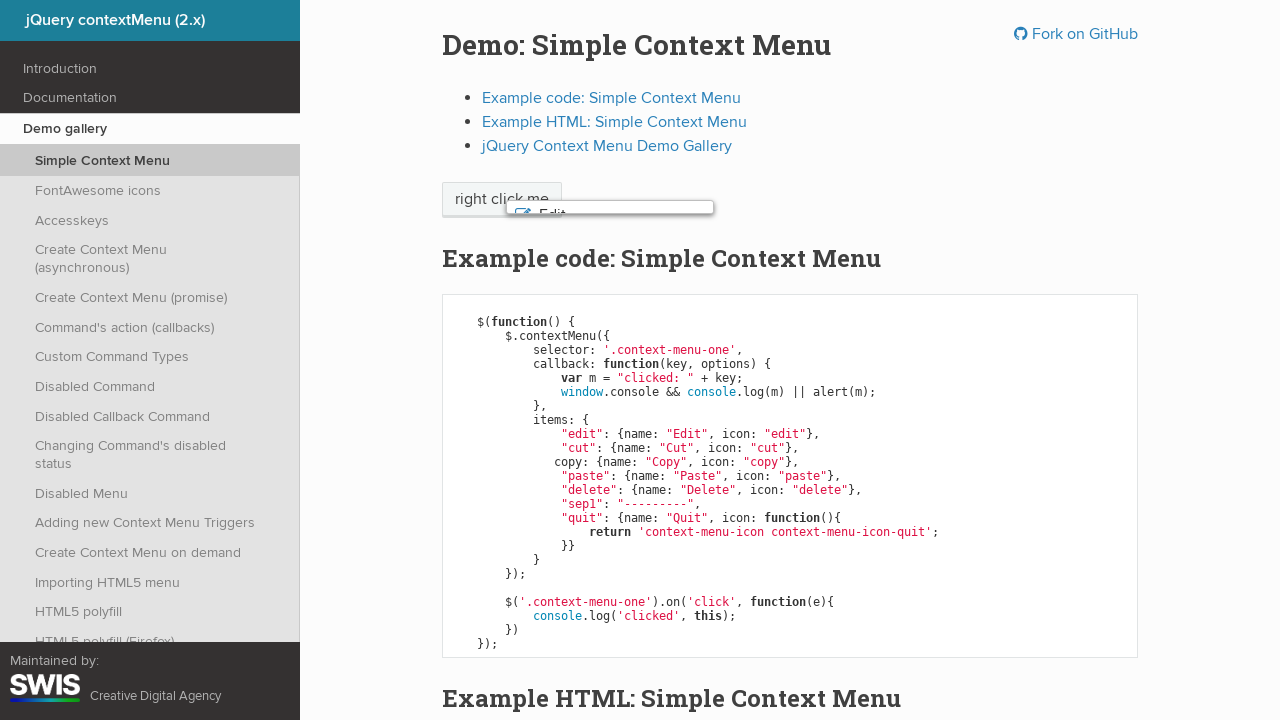

Set up dialog handler to accept alert
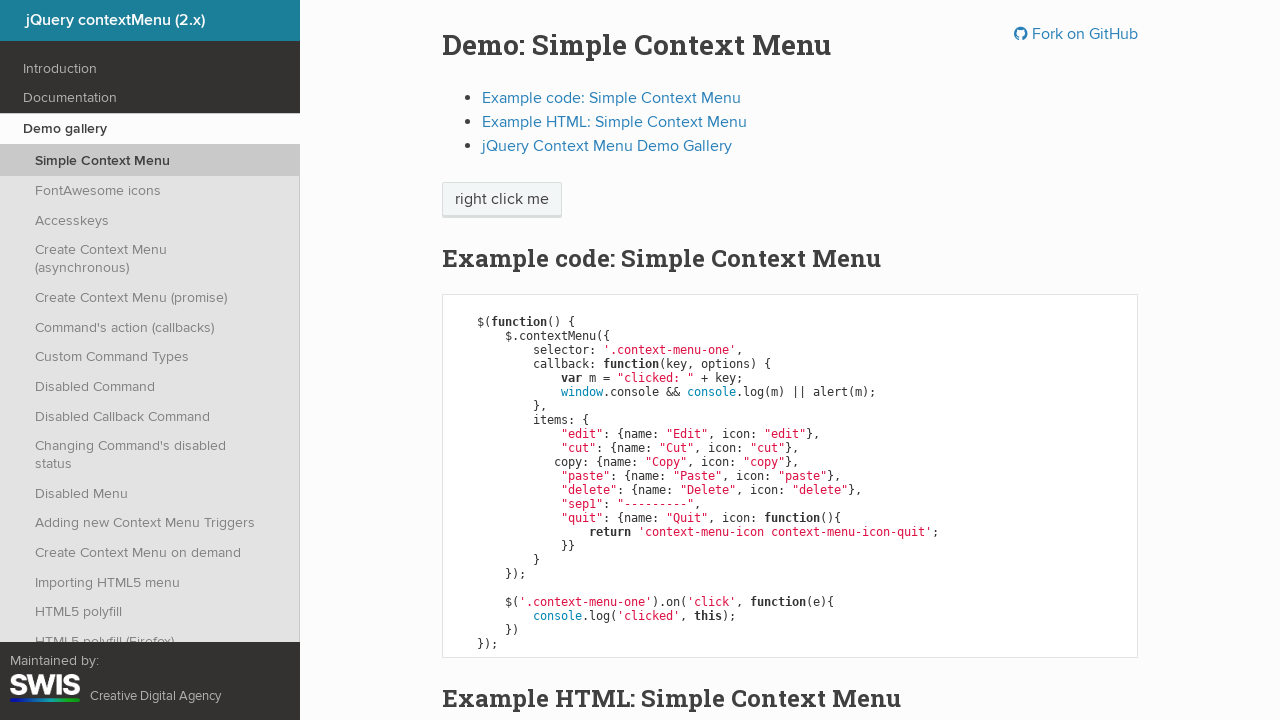

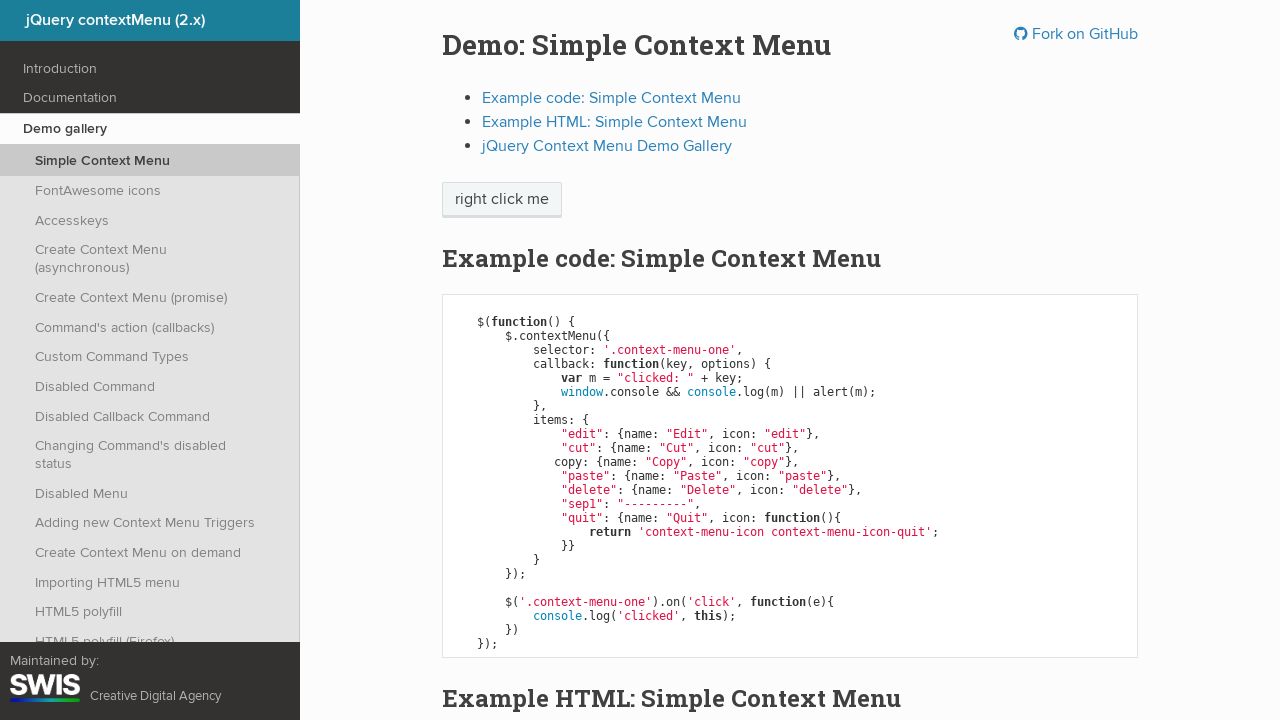